Verifies that the Airbnb page title contains "Airbnb"

Starting URL: http://www.airbnb.com

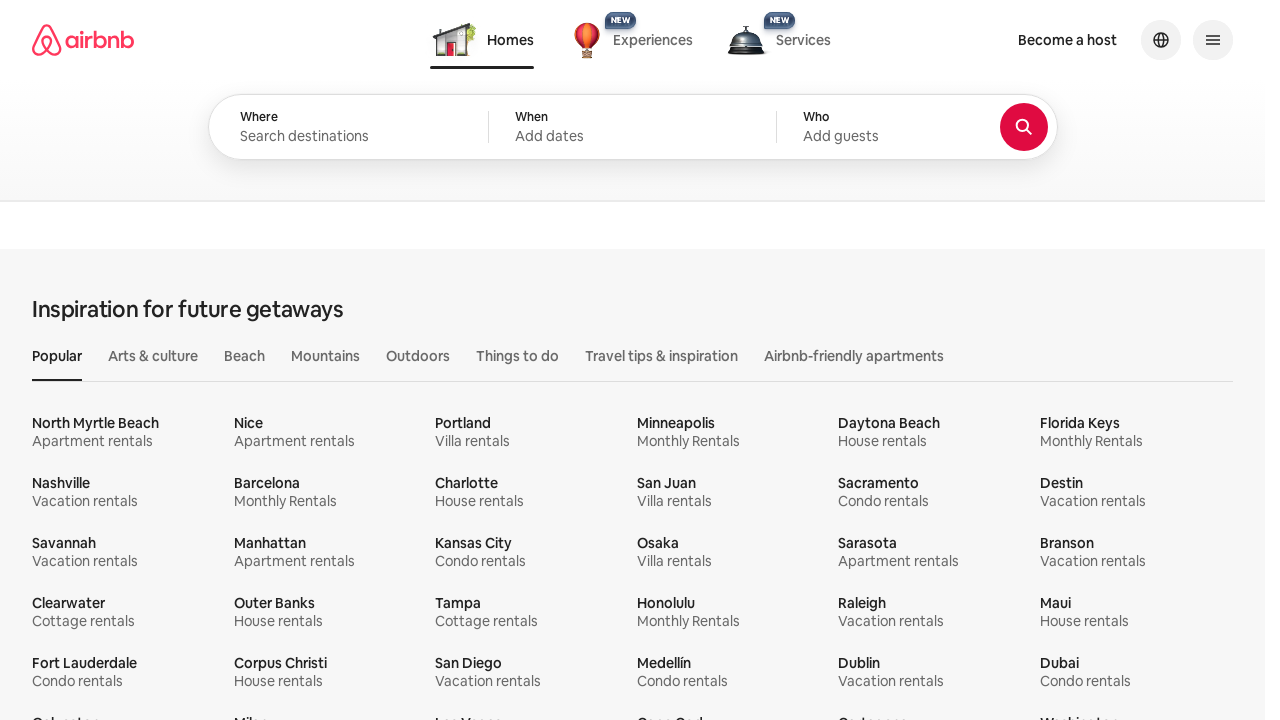

Navigated to Airbnb homepage
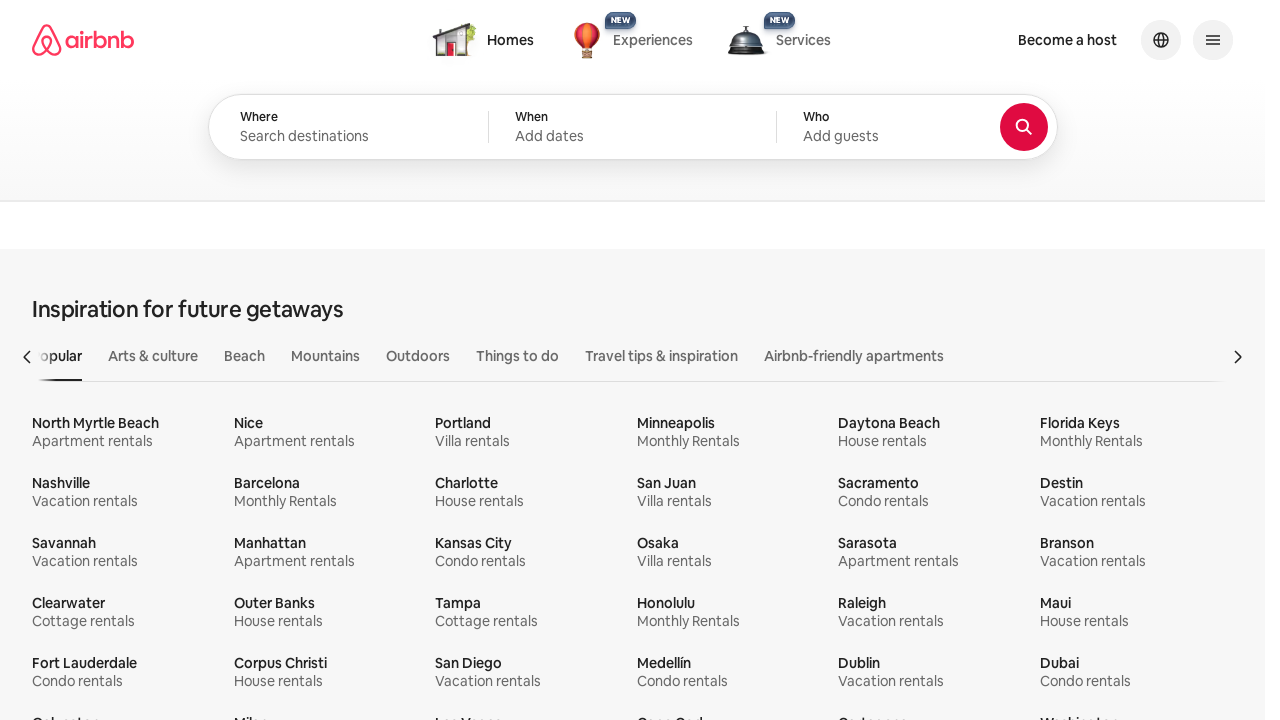

Retrieved page title: 'Airbnb | Vacation rentals, cabins, beach houses, & more'
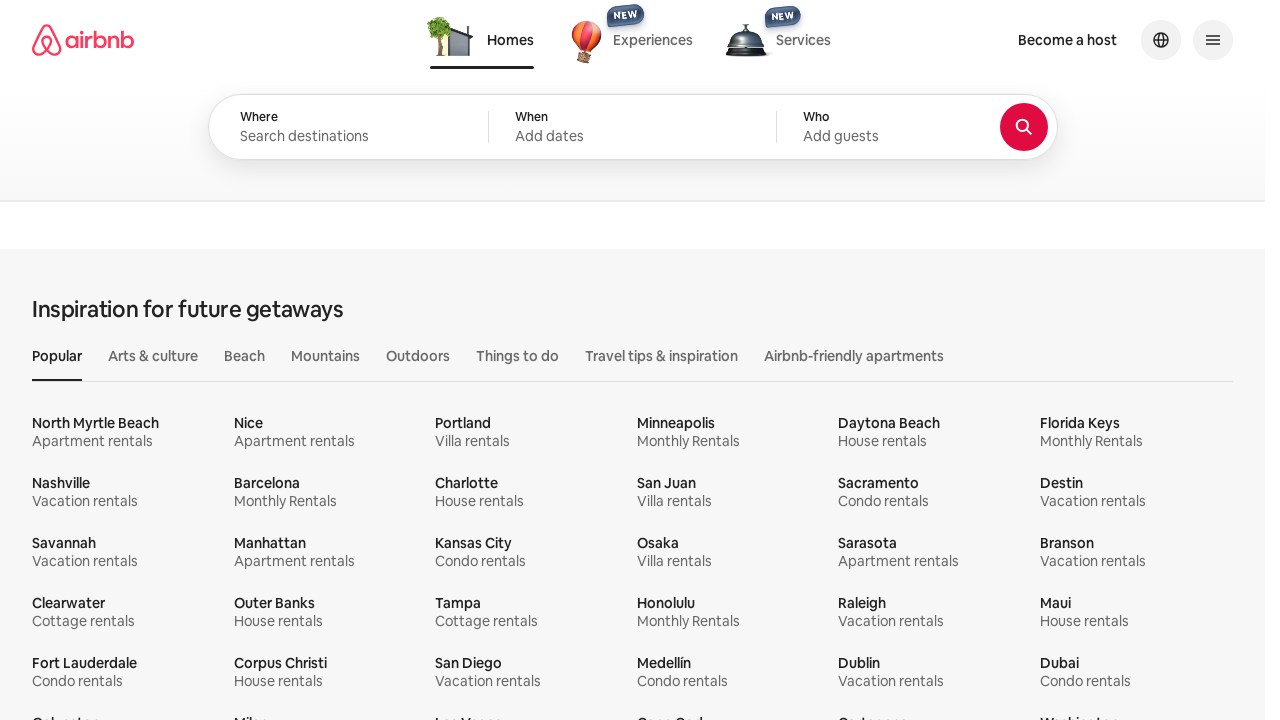

Verified page title contains 'Airbnb'
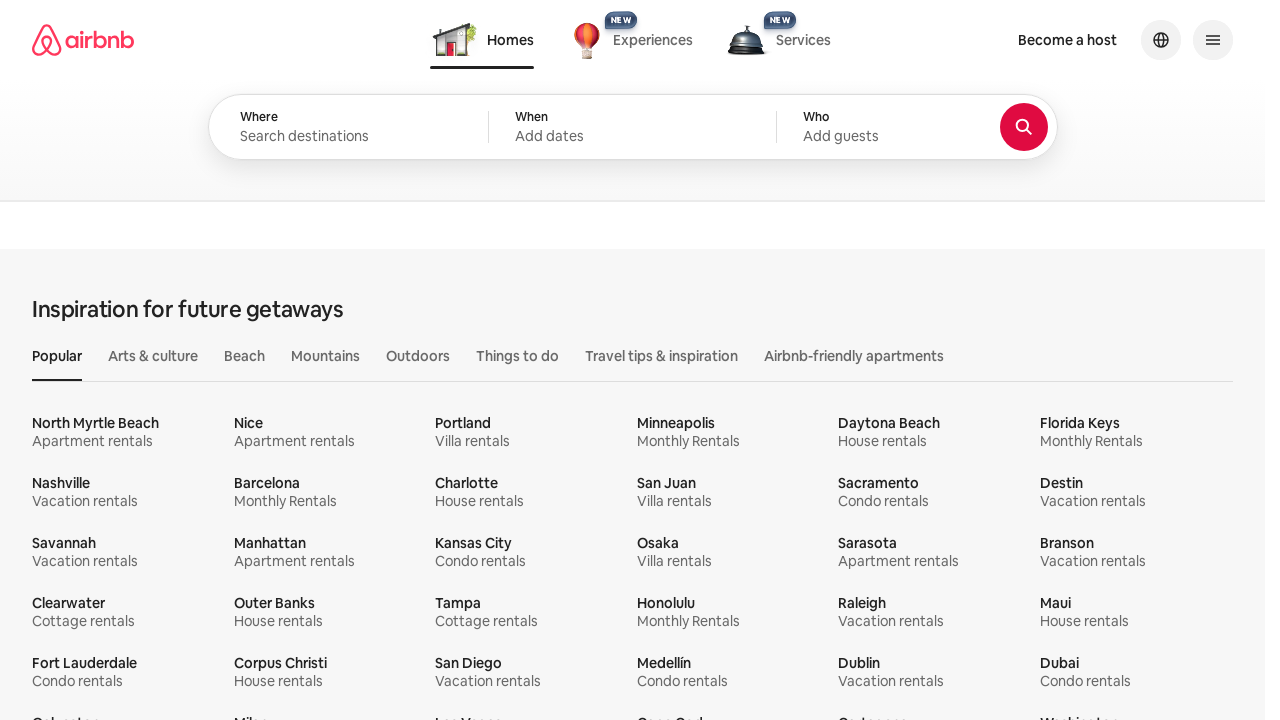

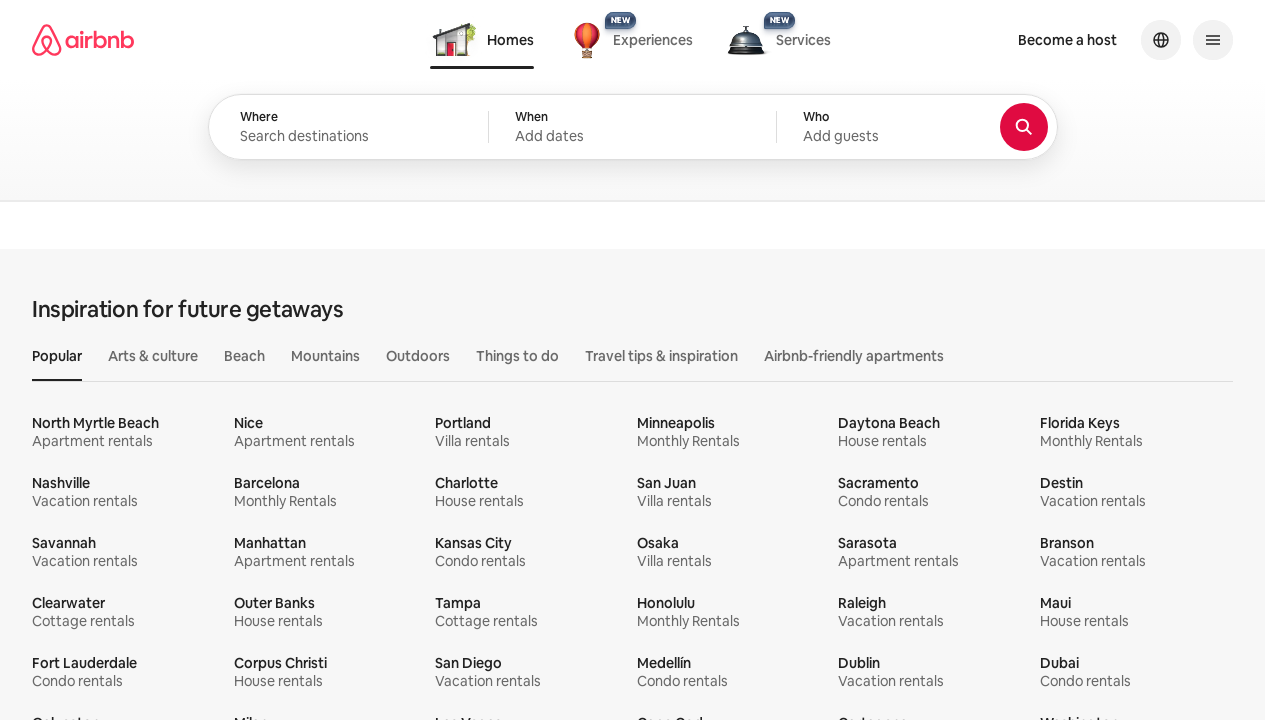